Tests dropdown functionality by verifying all options exist, selecting each option, and confirming the selection

Starting URL: http://the-internet.herokuapp.com/dropdown

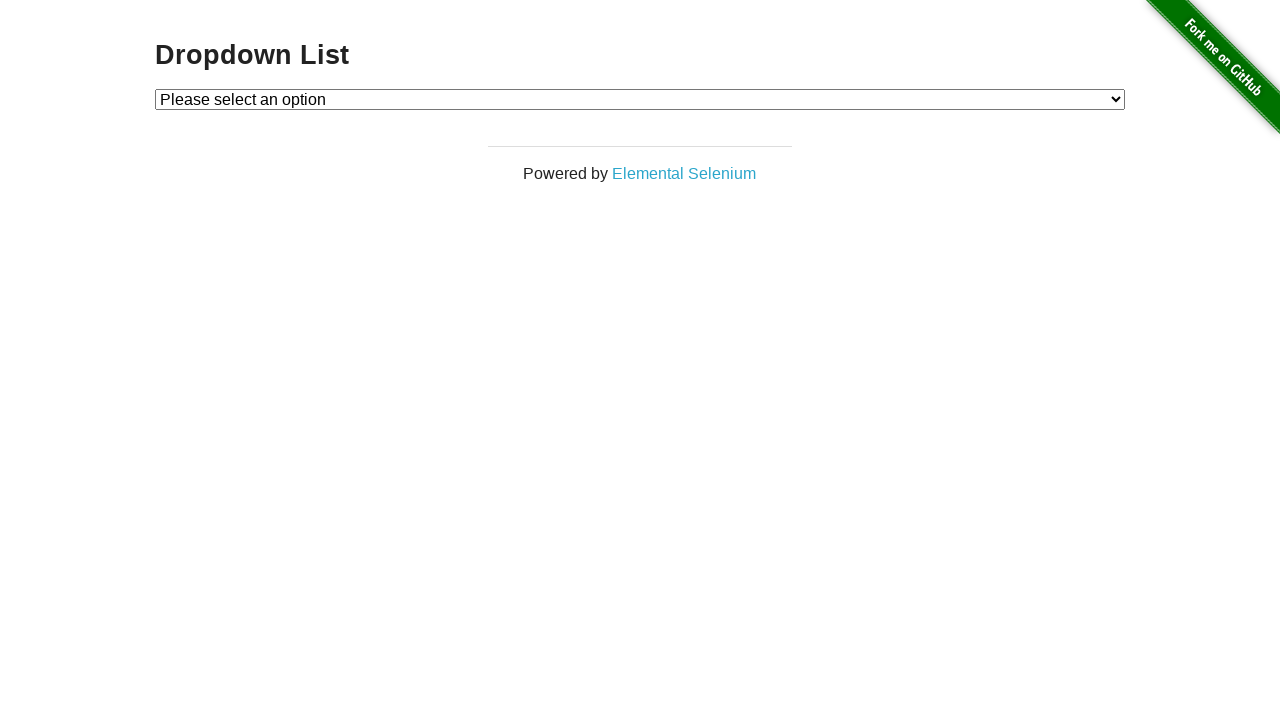

Waited for dropdown to load
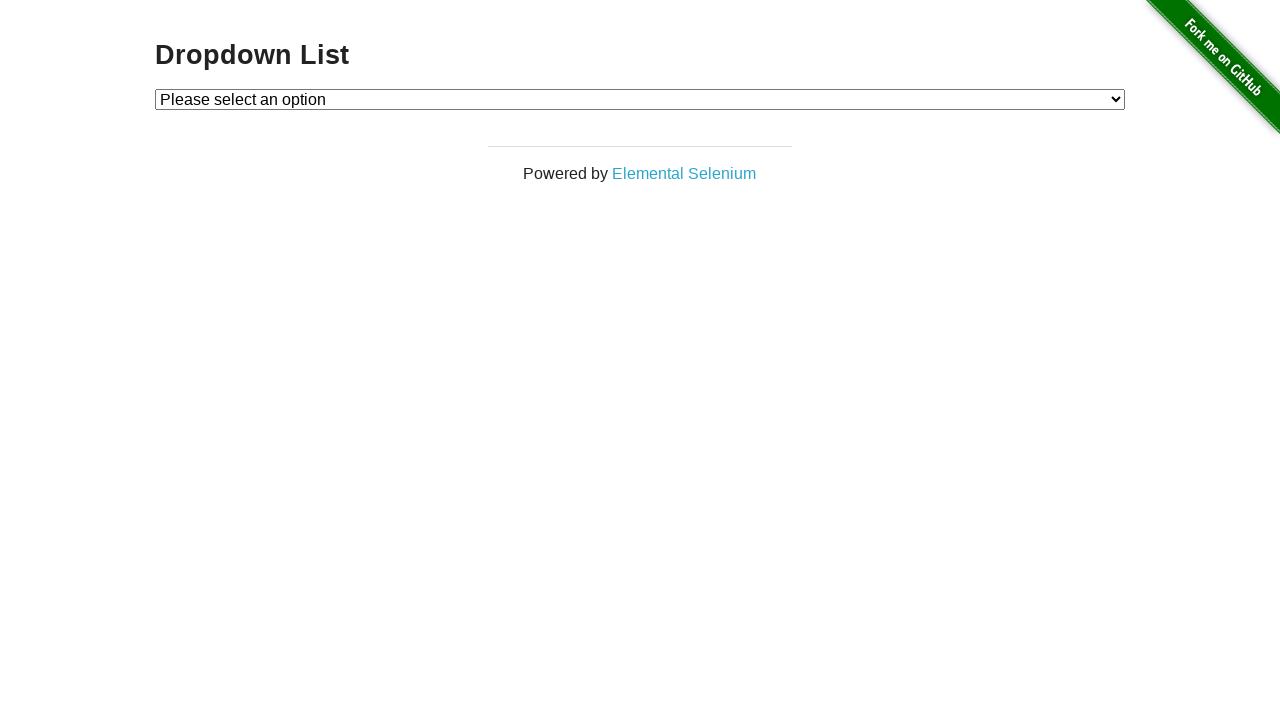

Located all dropdown options
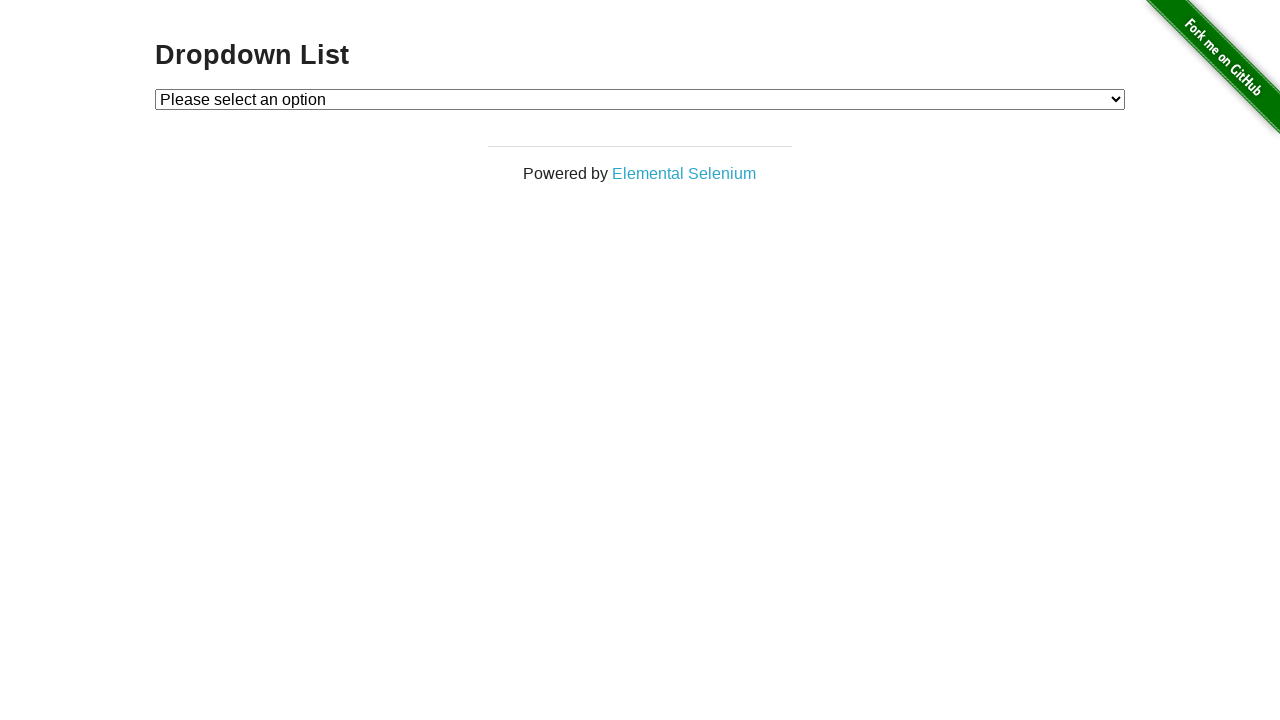

Verified dropdown has 3 options (Default + Option 1 + Option 2)
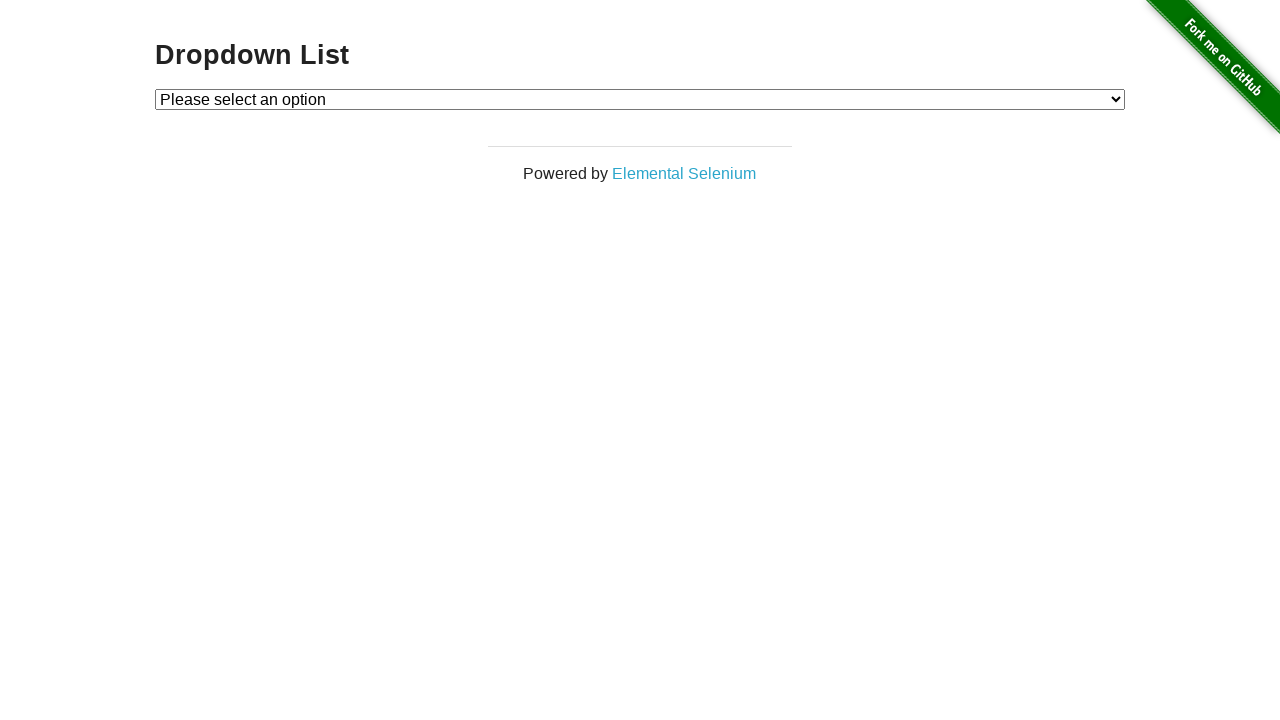

Selected first dropdown option (value '1') on #dropdown
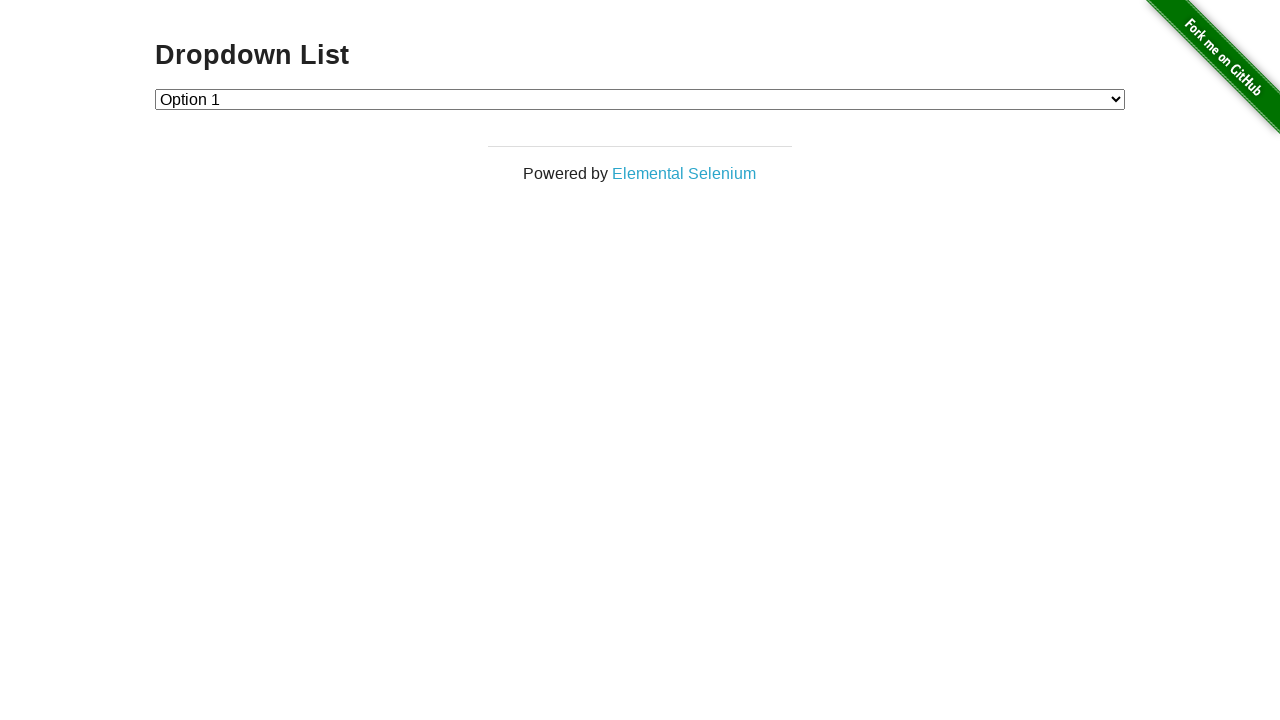

Verified first option is selected with value '1'
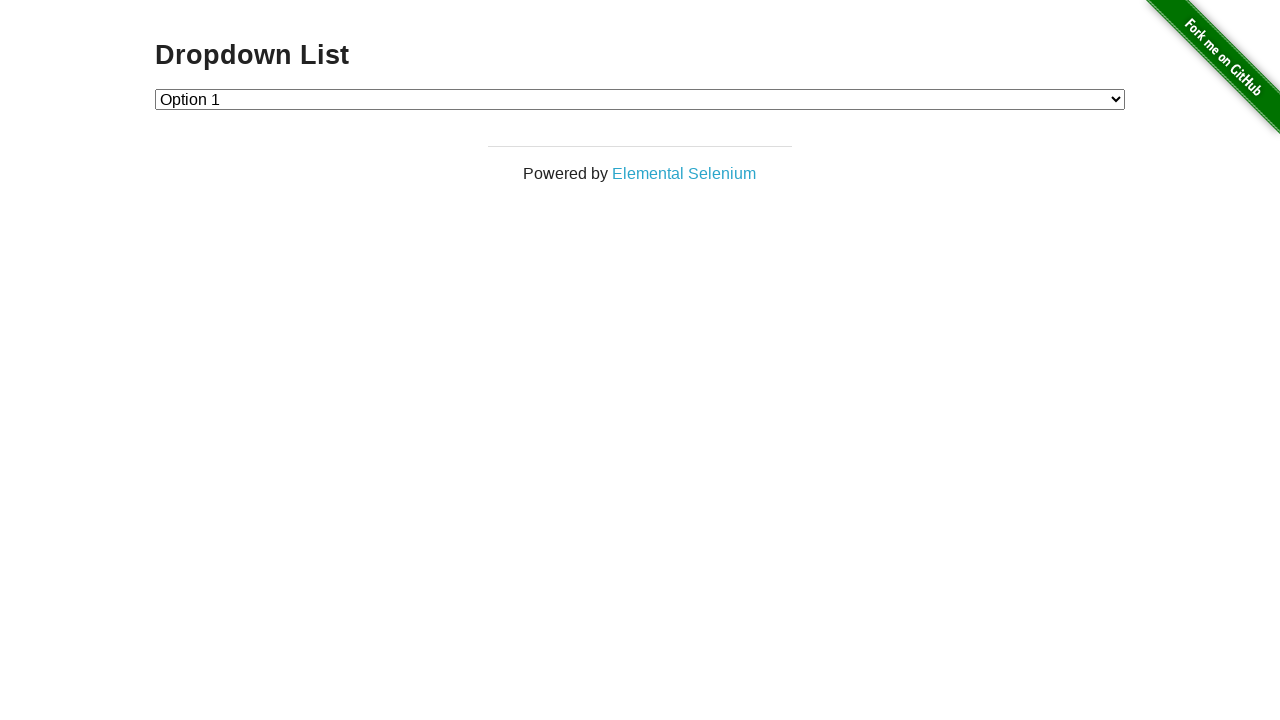

Selected second dropdown option (value '2') on #dropdown
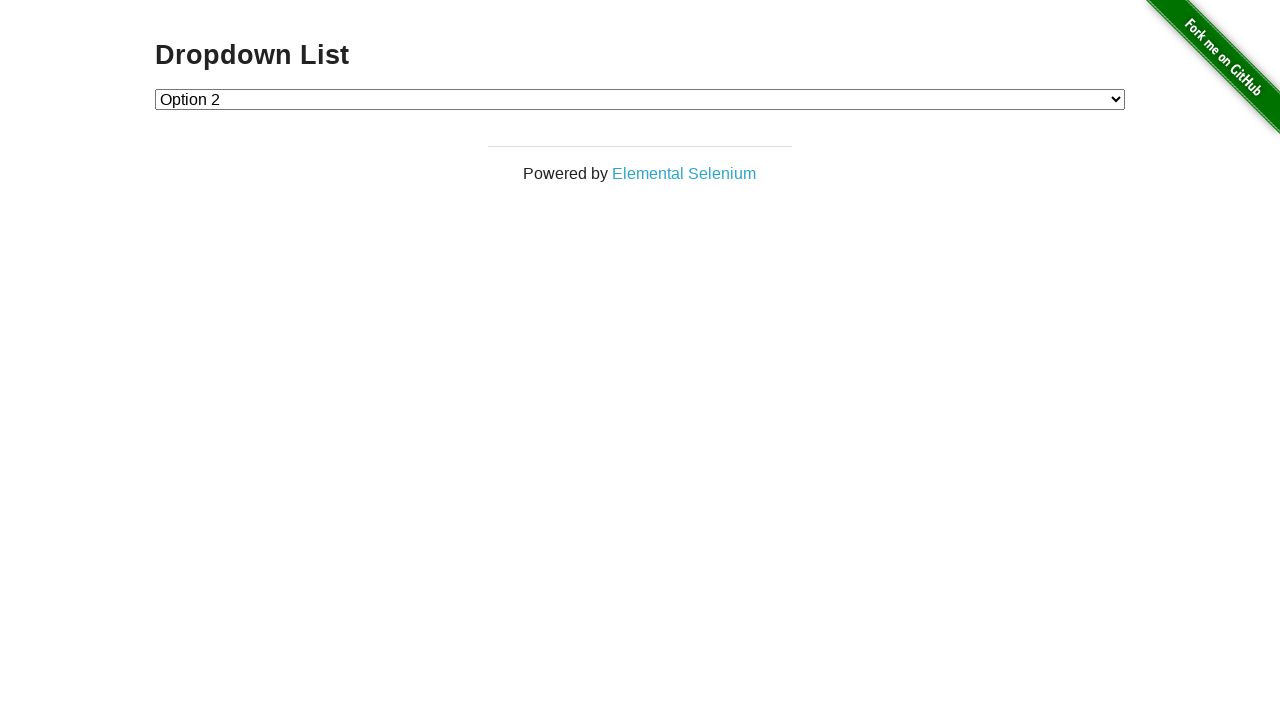

Verified second option is selected with value '2'
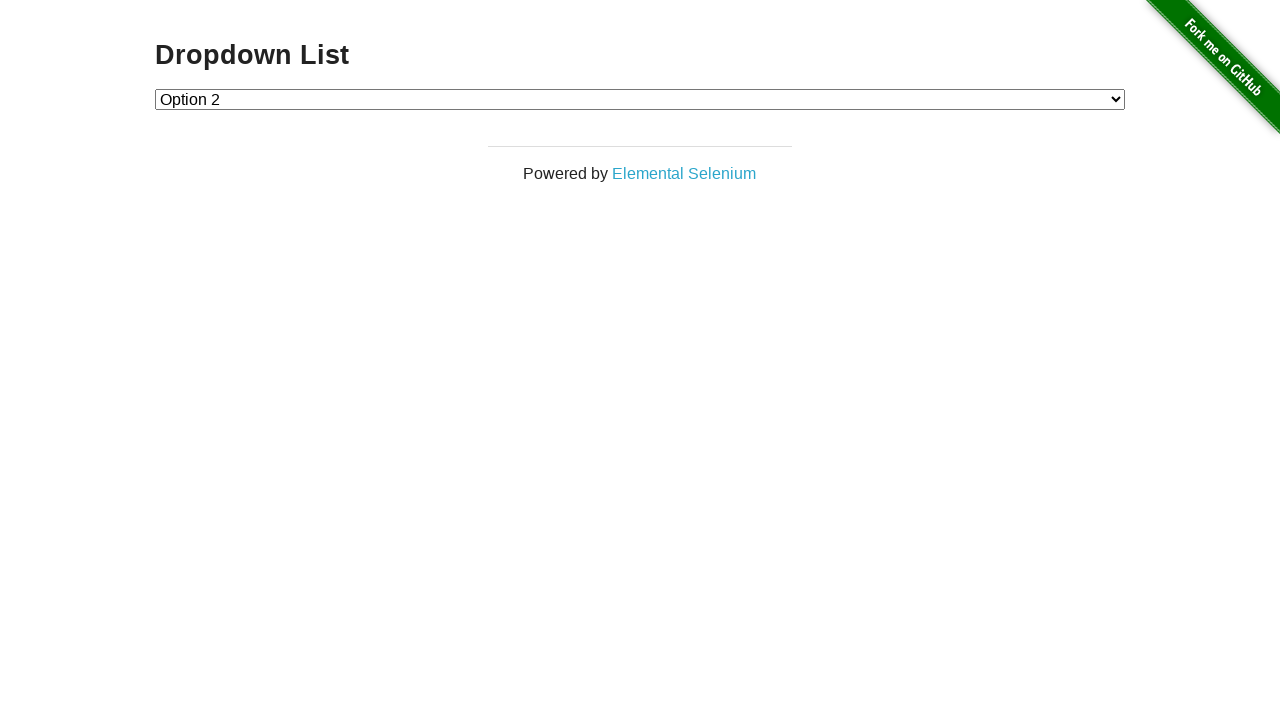

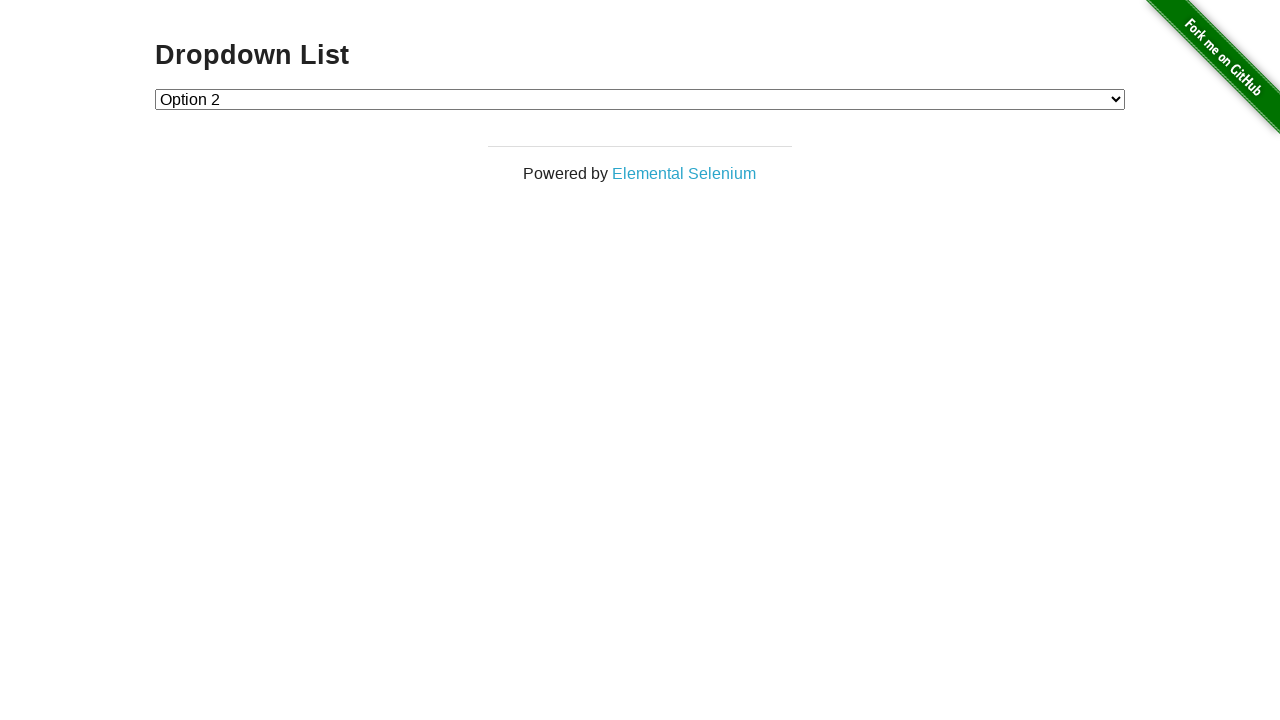